Navigates to huaban.com and verifies the HTML root element is present on the page

Starting URL: http://huaban.com/

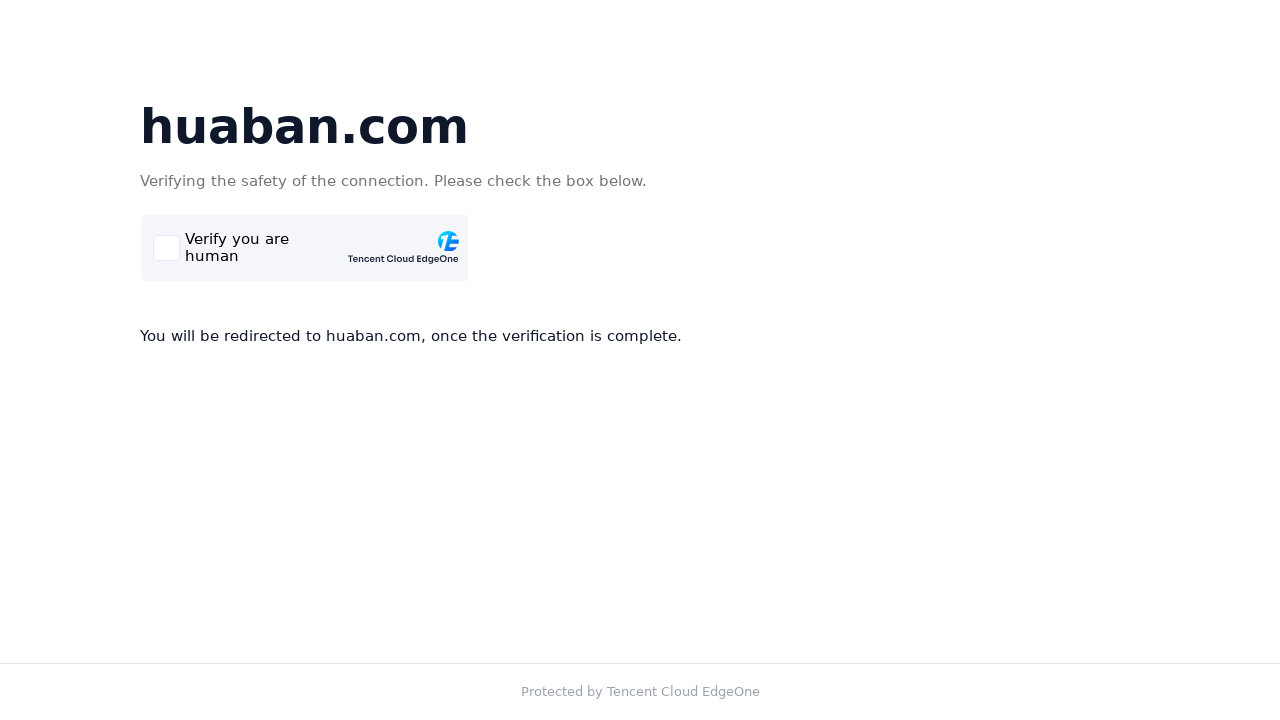

Navigated to http://huaban.com/
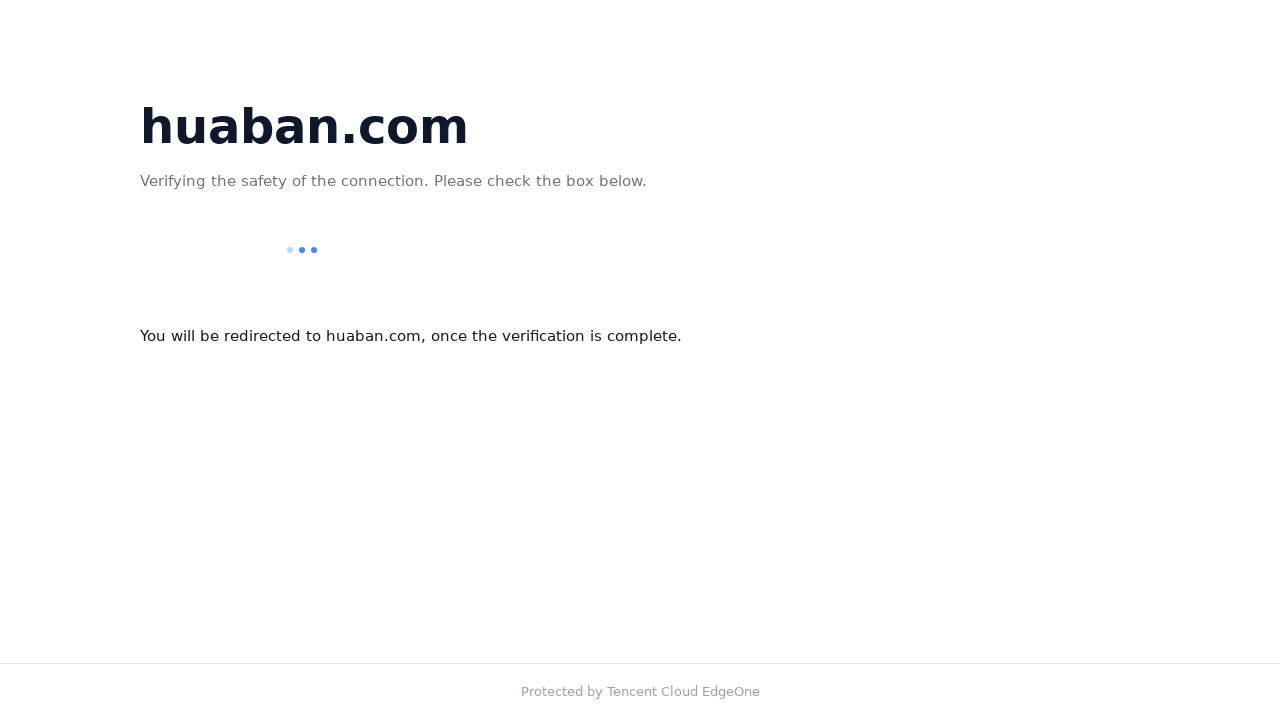

HTML root element is present on the page
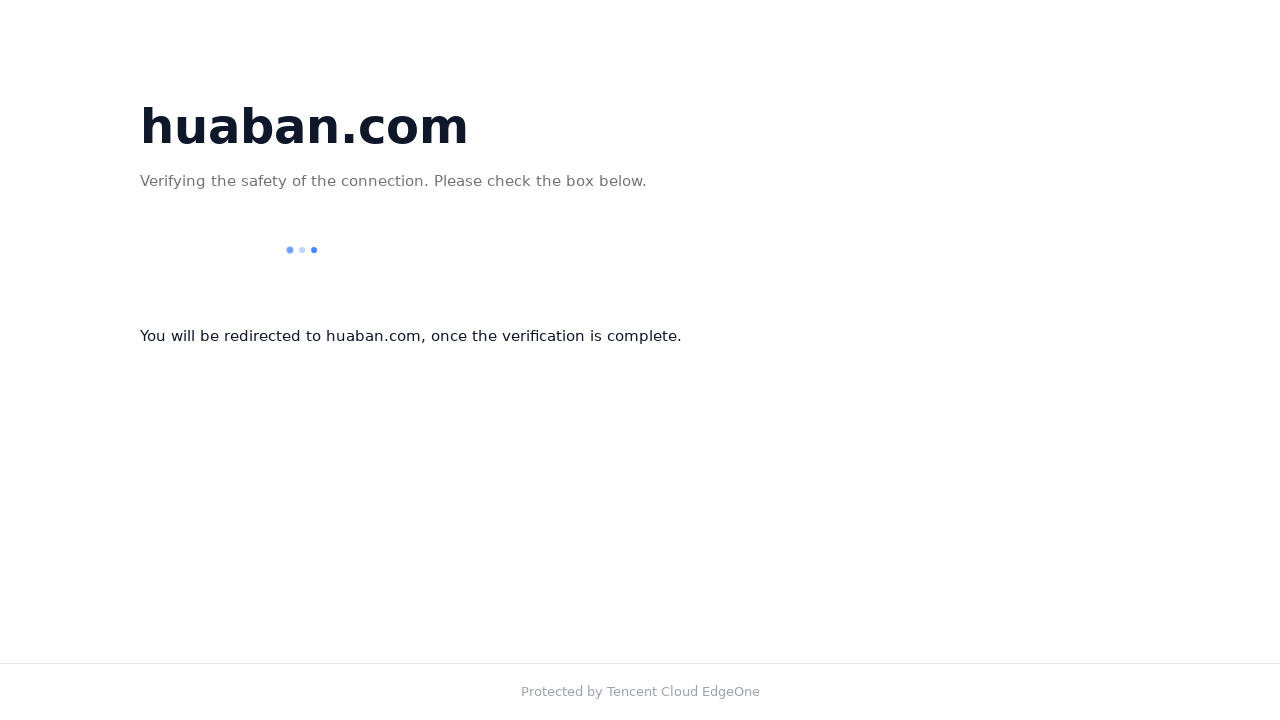

Located the HTML root element
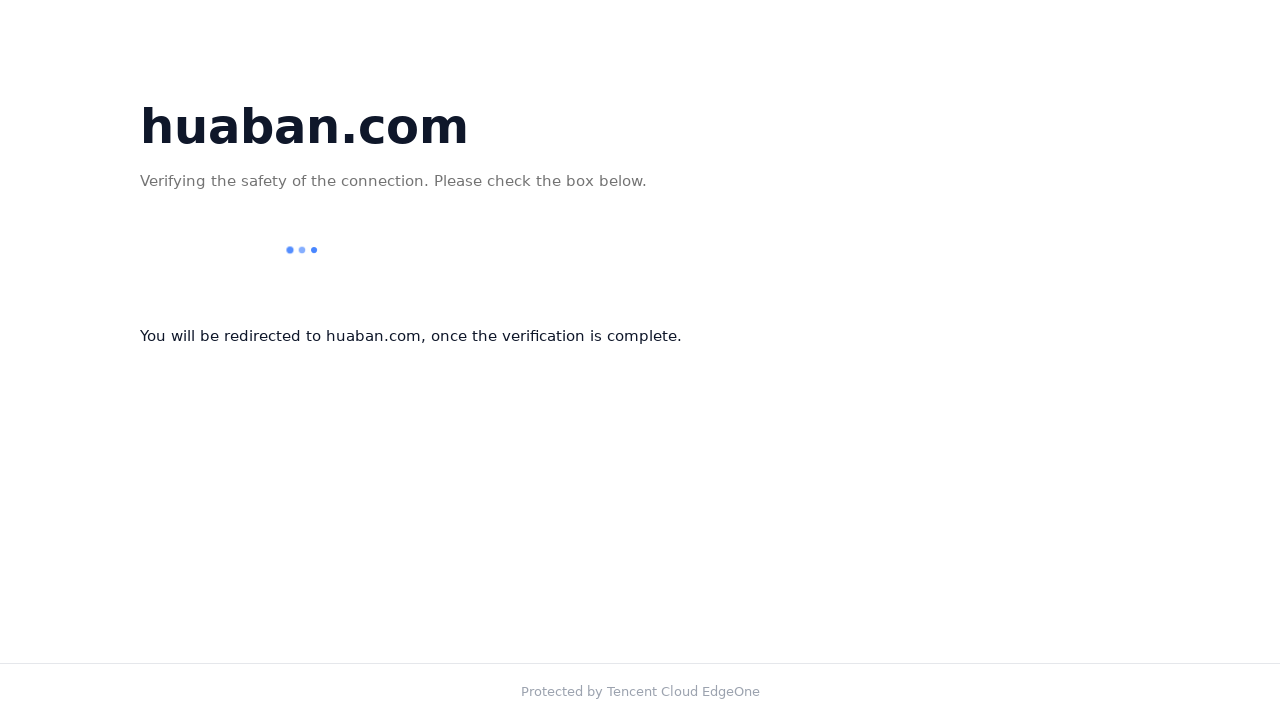

Retrieved class attribute from HTML element
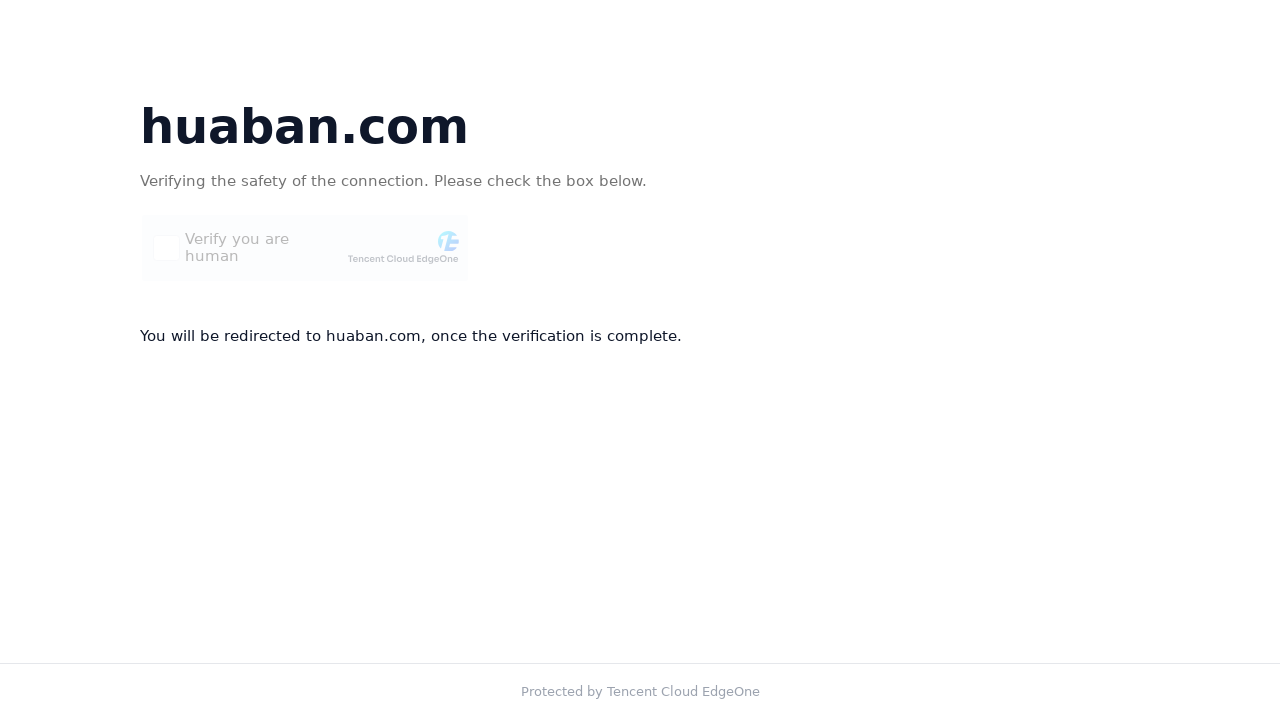

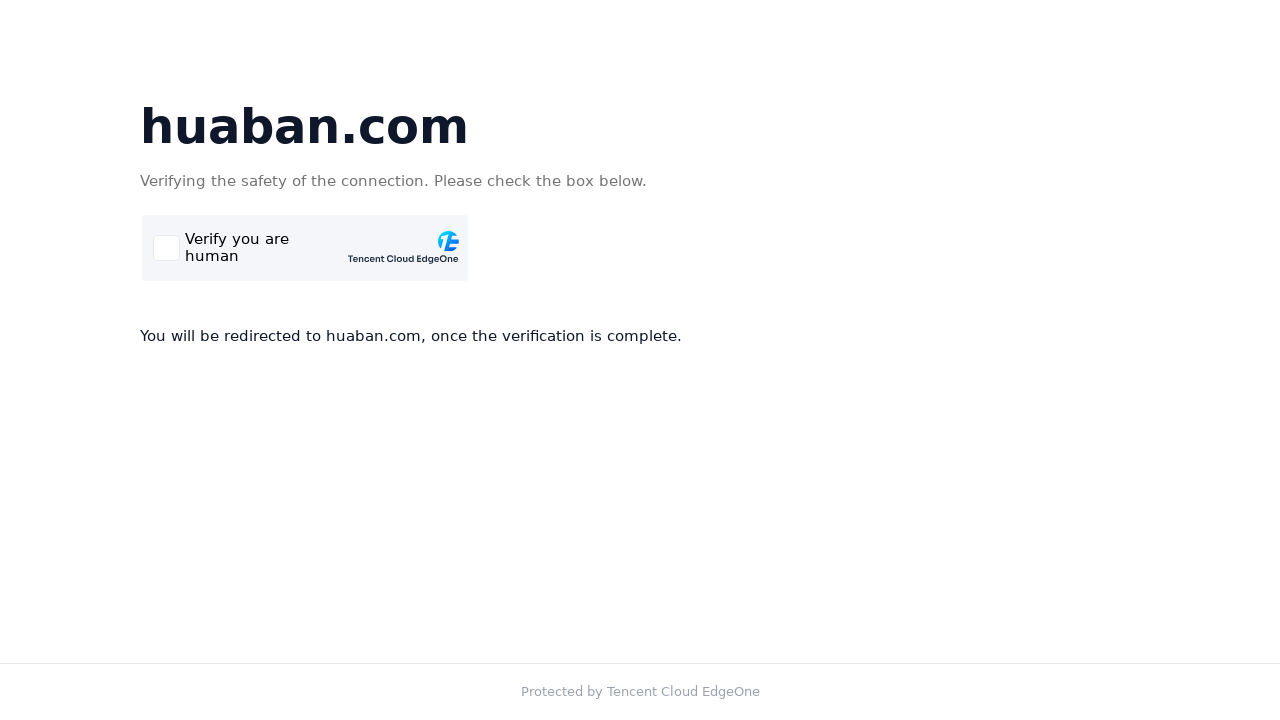